Navigates to the shop page and clicks on a product image to view product details

Starting URL: http://practice.automationtesting.in/shop/

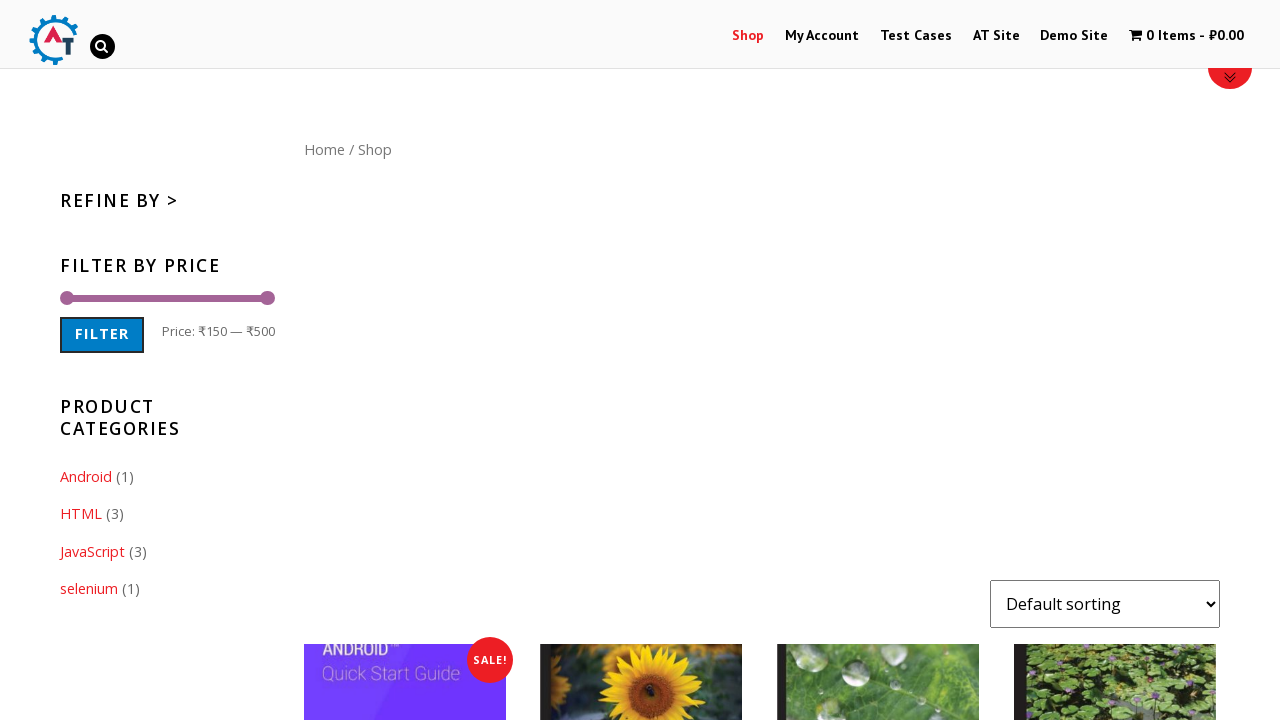

Clicked on the first product image to view product details at (641, 619) on .post-170 > a:nth-child(1) > img:nth-child(1)
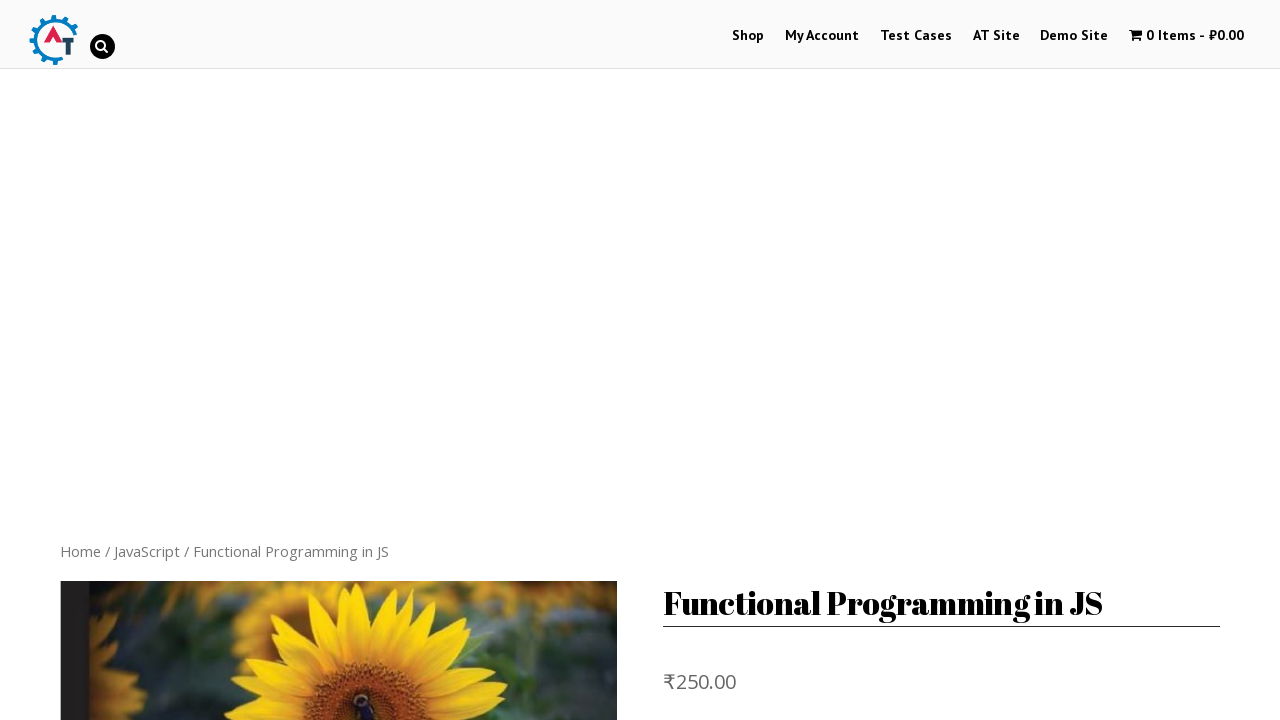

Product page loaded and network became idle
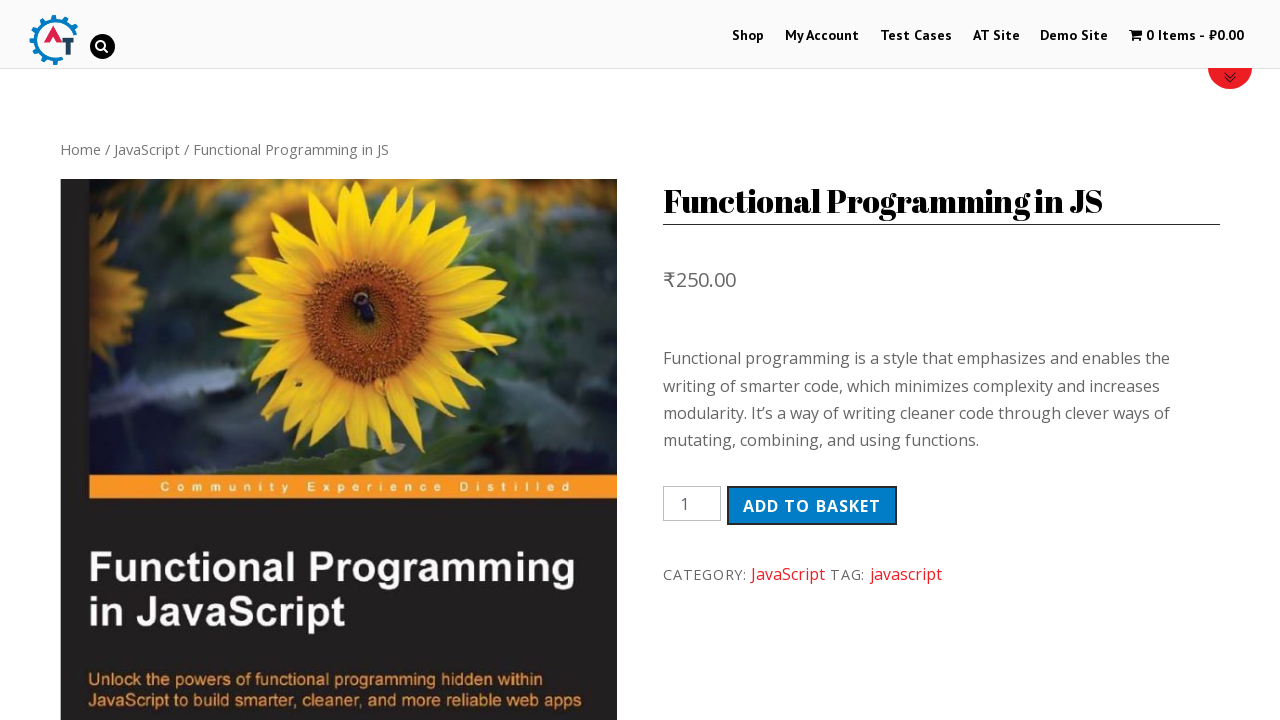

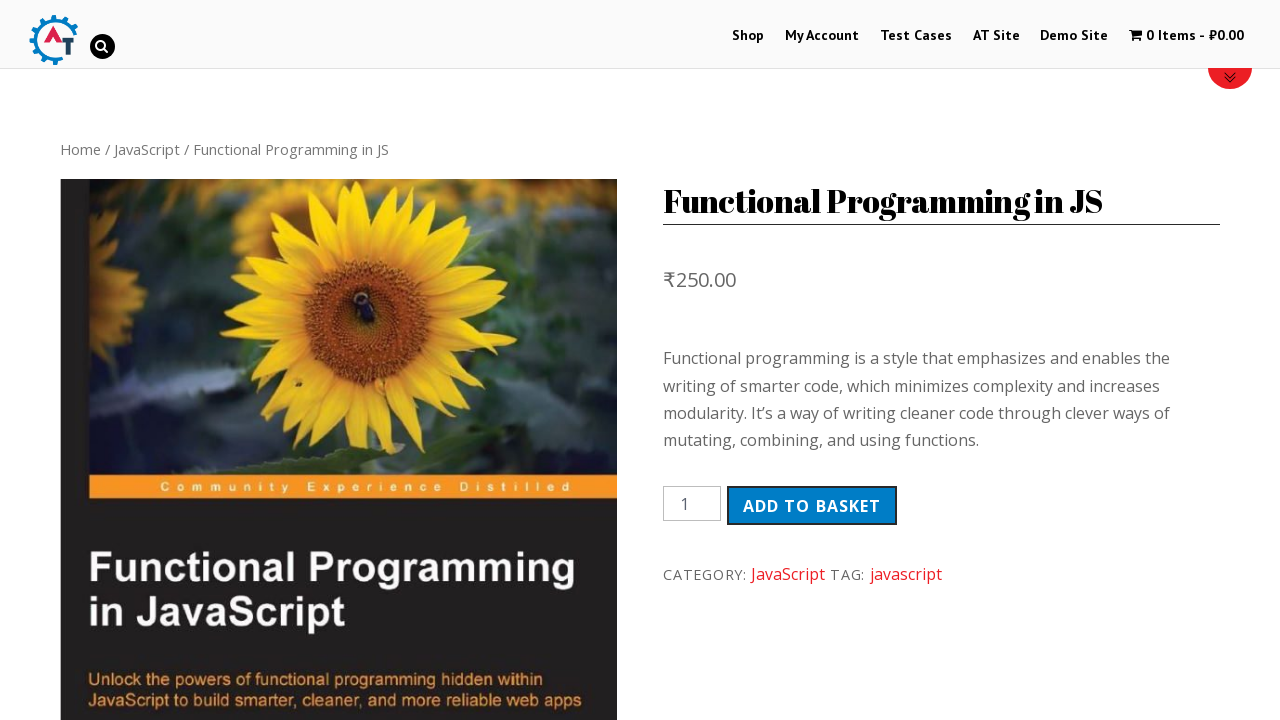